Tests AJAX functionality by clicking a button and waiting for dynamic content to load

Starting URL: http://uitestingplayground.com/ajax

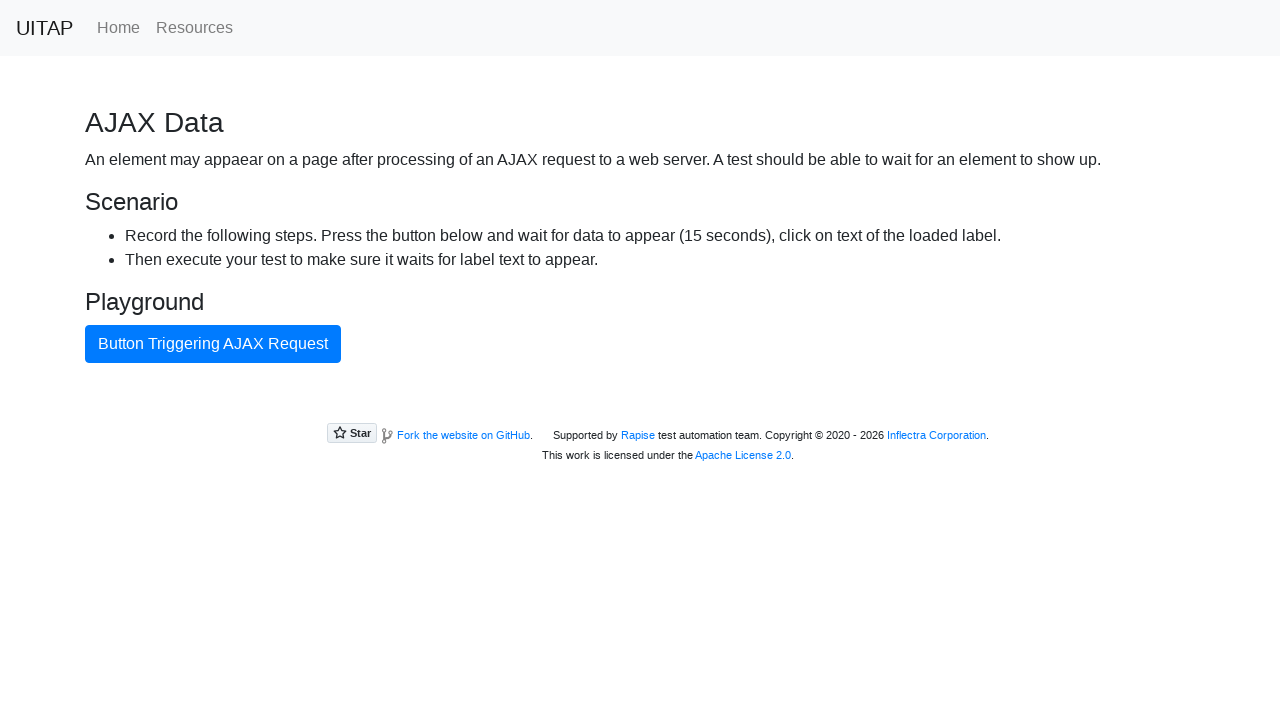

Clicked AJAX button to trigger dynamic content loading at (213, 344) on button#ajaxButton
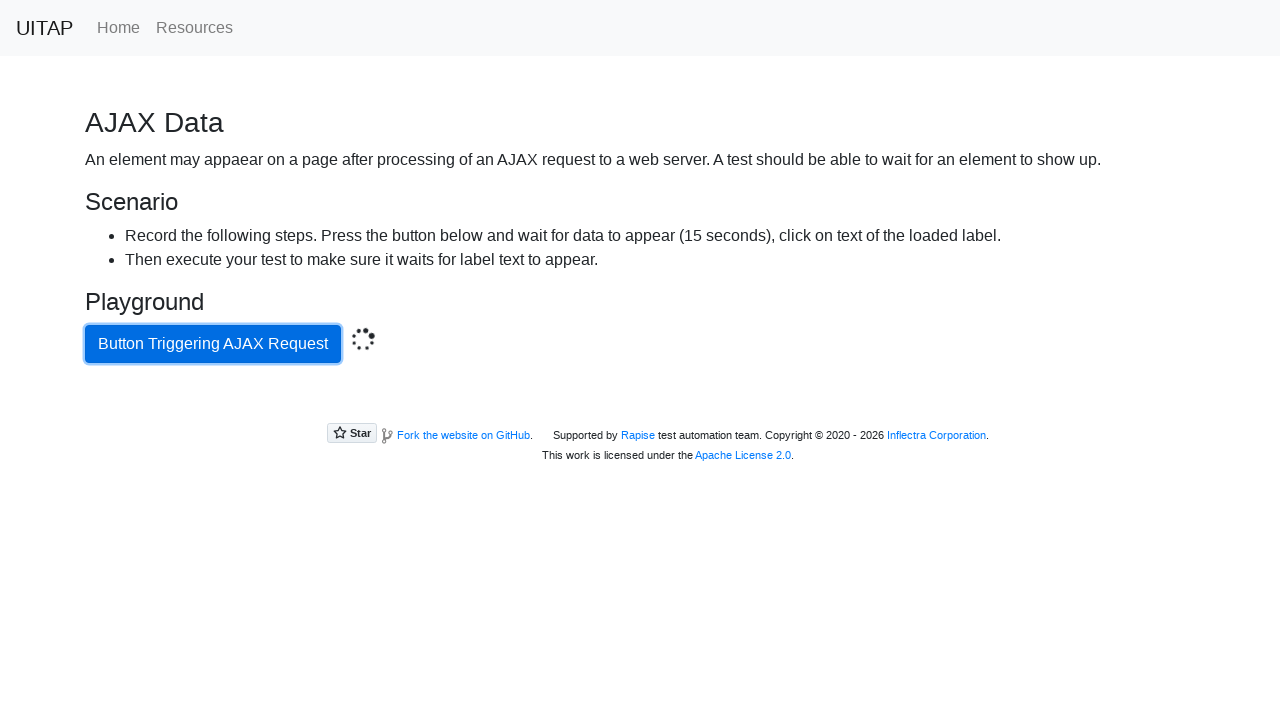

AJAX content loaded and became visible
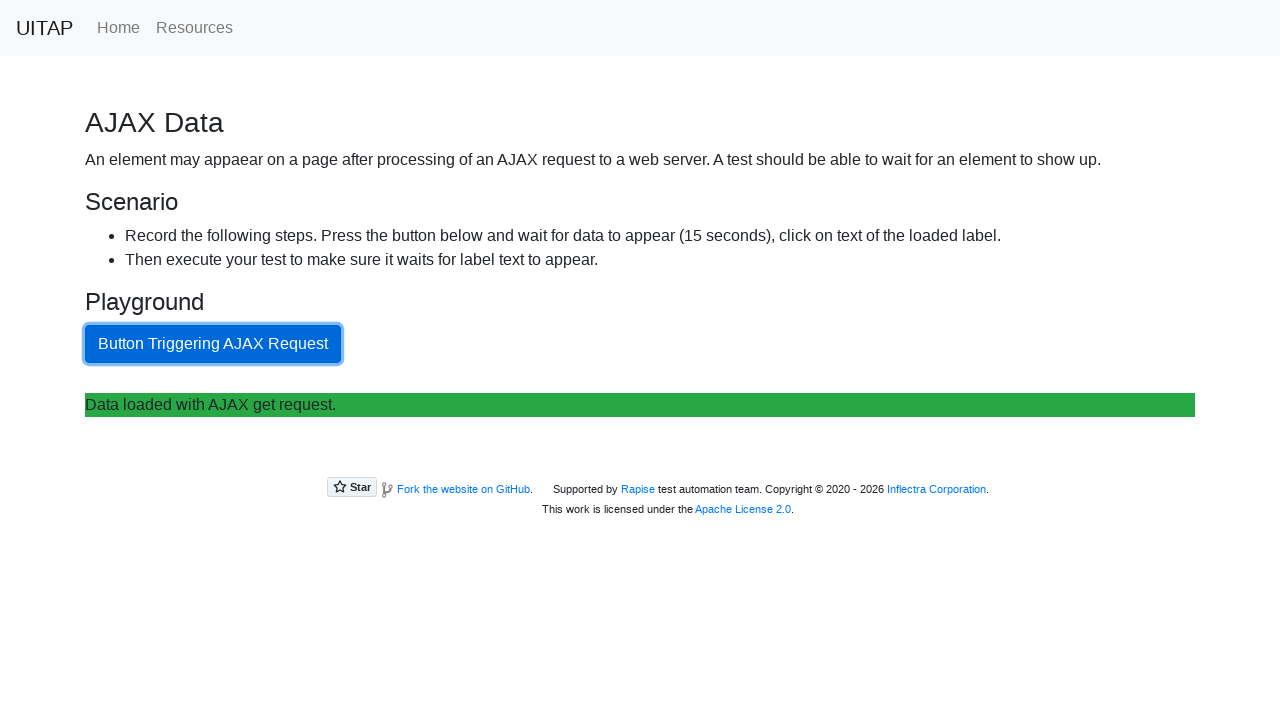

Retrieved result text from loaded content
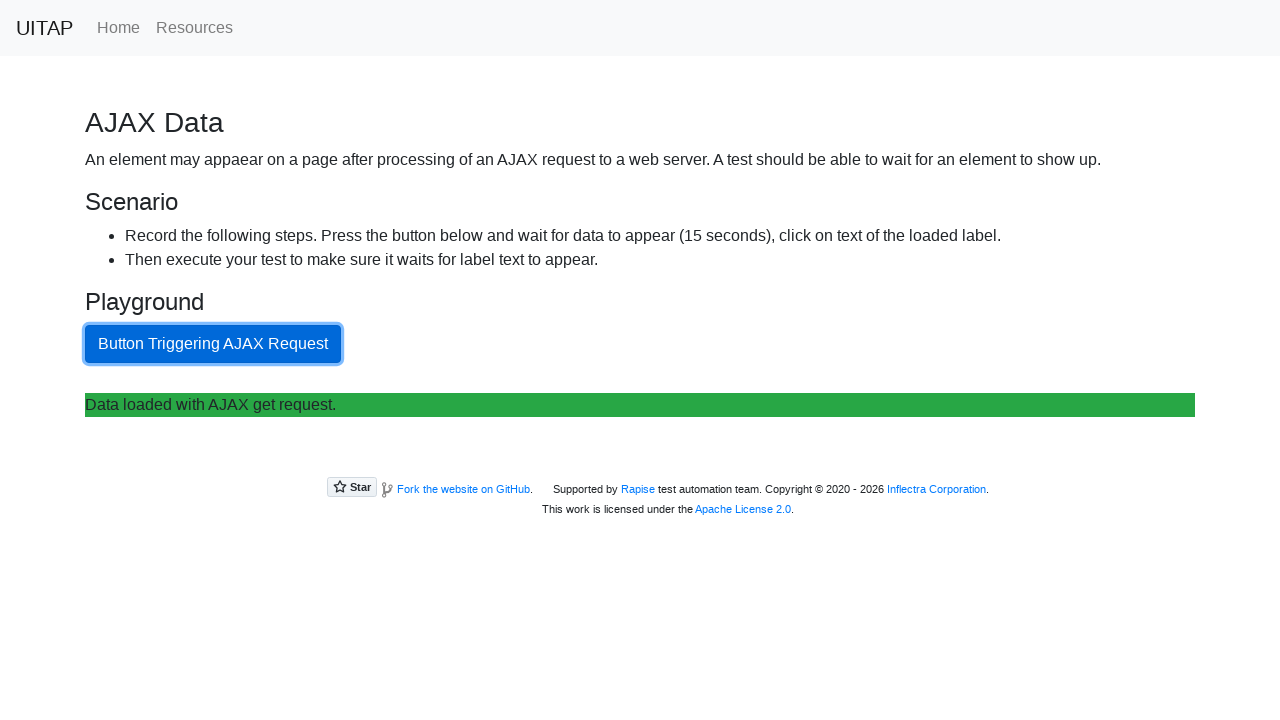

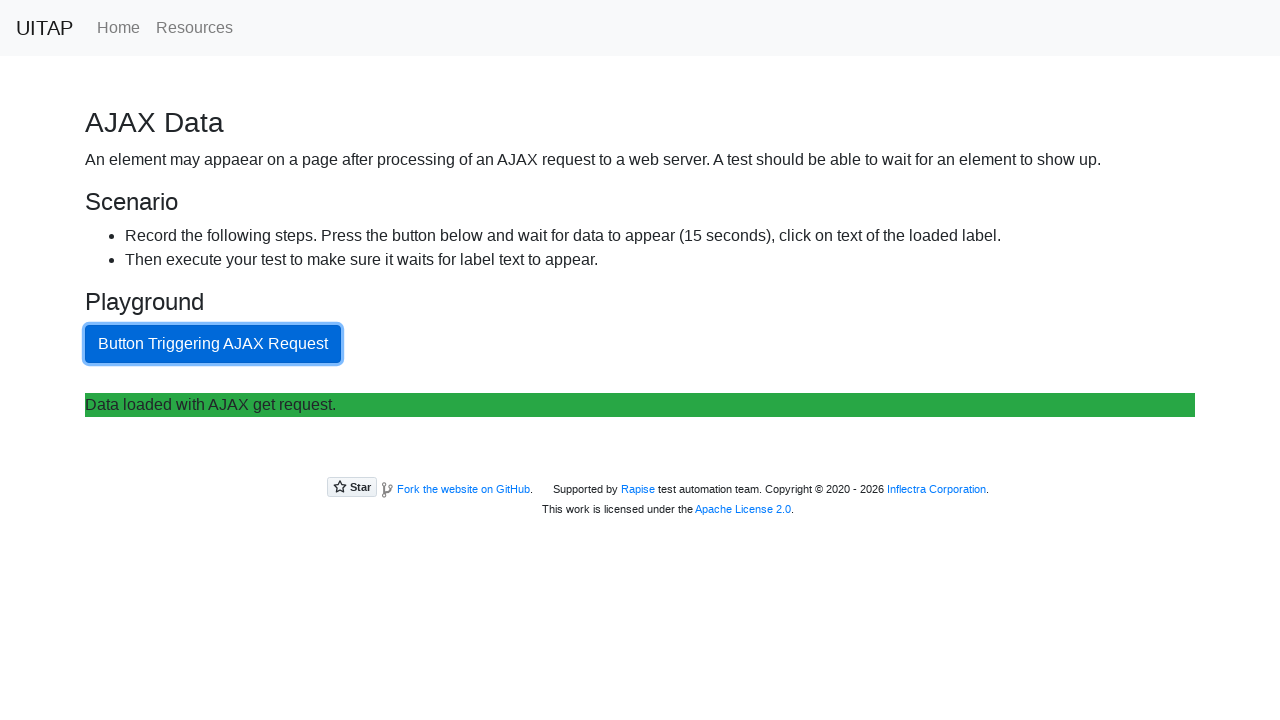